Tests multi-tab browser functionality by opening a new tab, navigating to a second site, extracting a course name, switching back to the original tab, and entering that course name into a form field.

Starting URL: https://rahulshettyacademy.com/angularpractice/

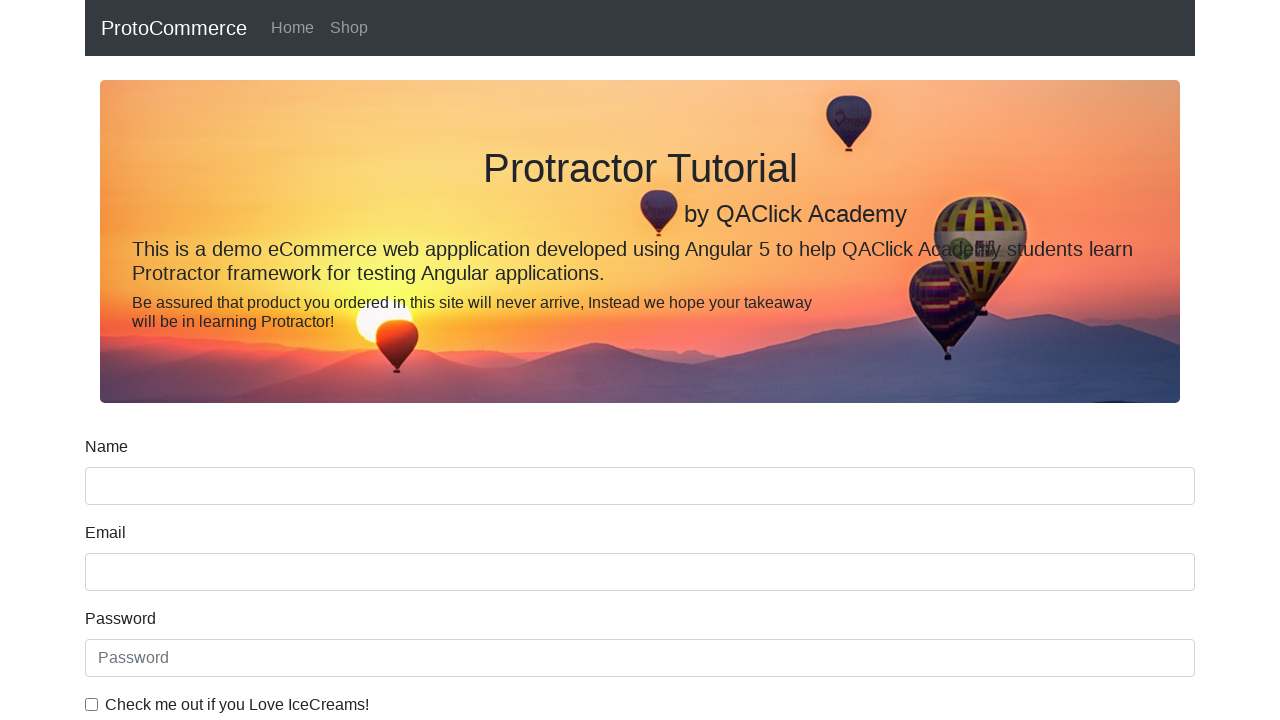

Opened a new tab in the browser
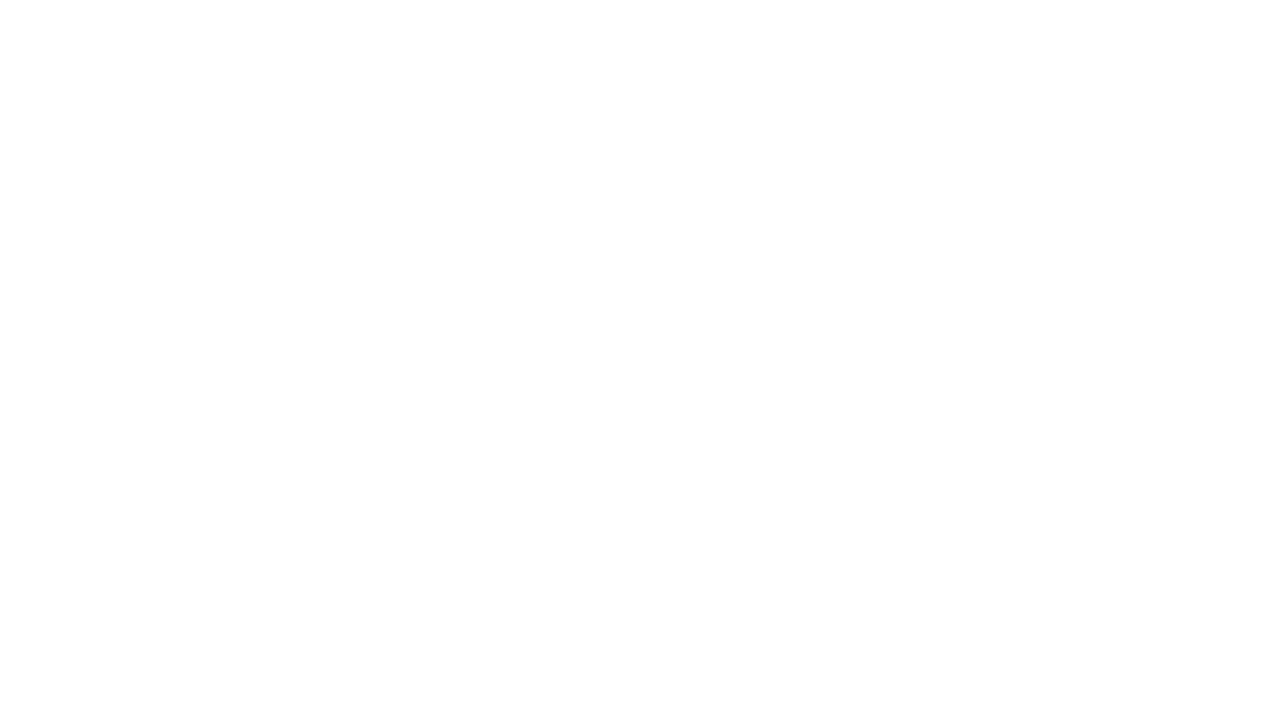

Navigated new tab to https://rahulshettyacademy.com/
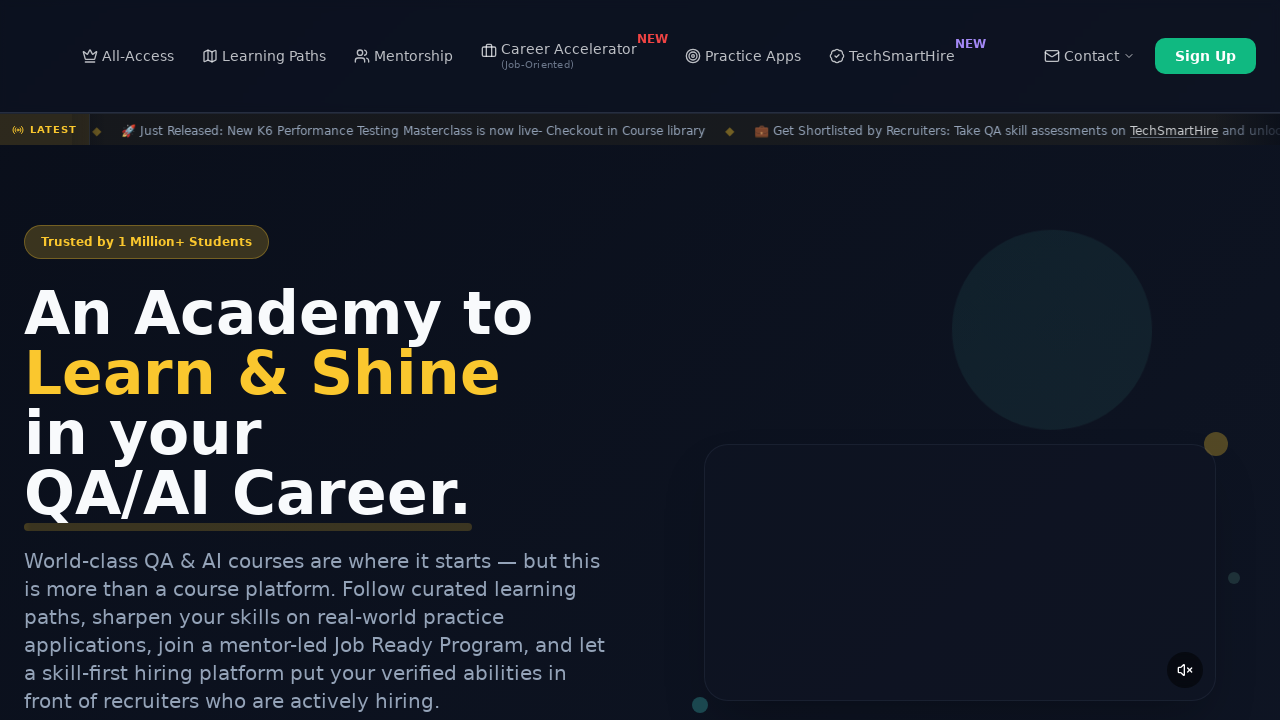

Located all course links on the page
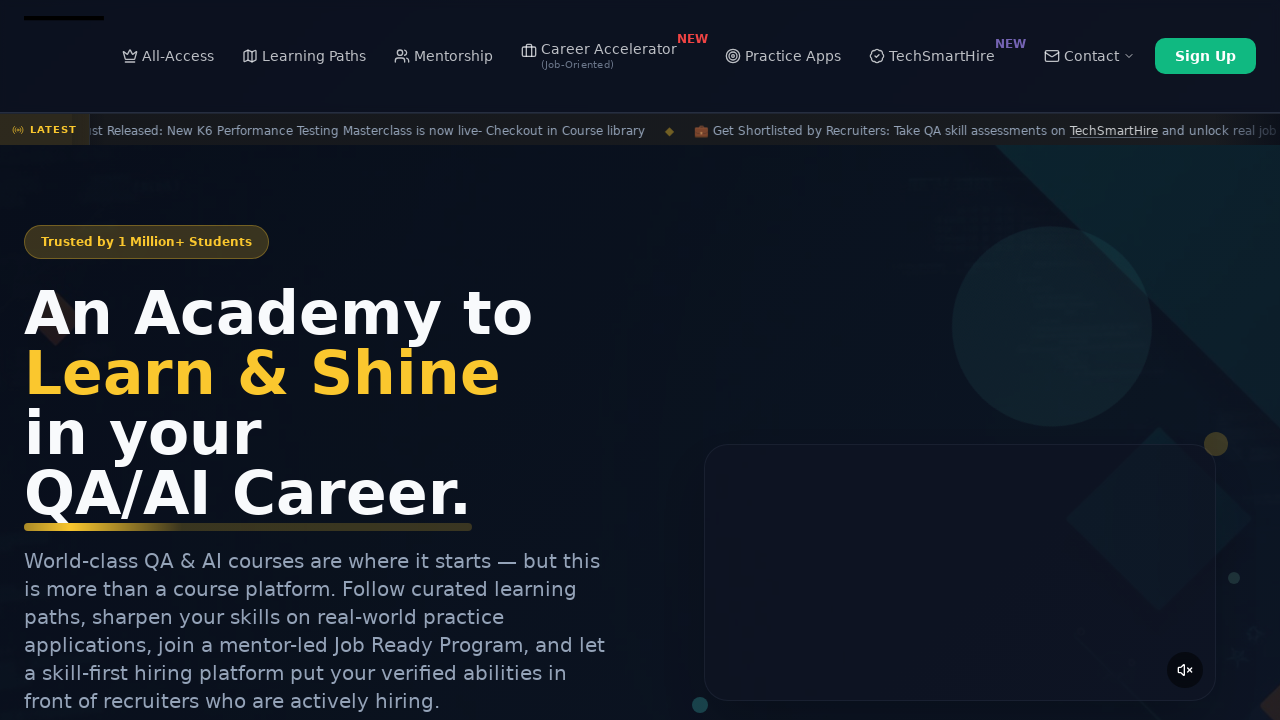

Extracted course name from second course link: 'Playwright Testing'
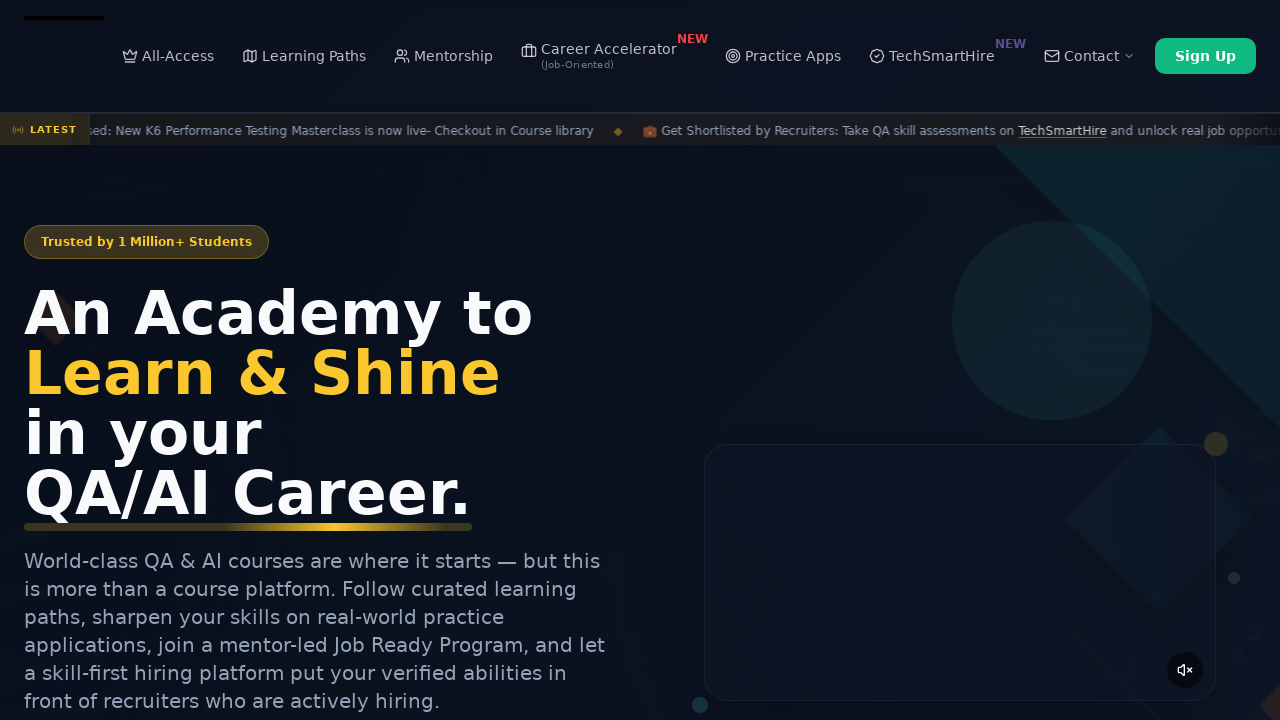

Switched back to the original tab
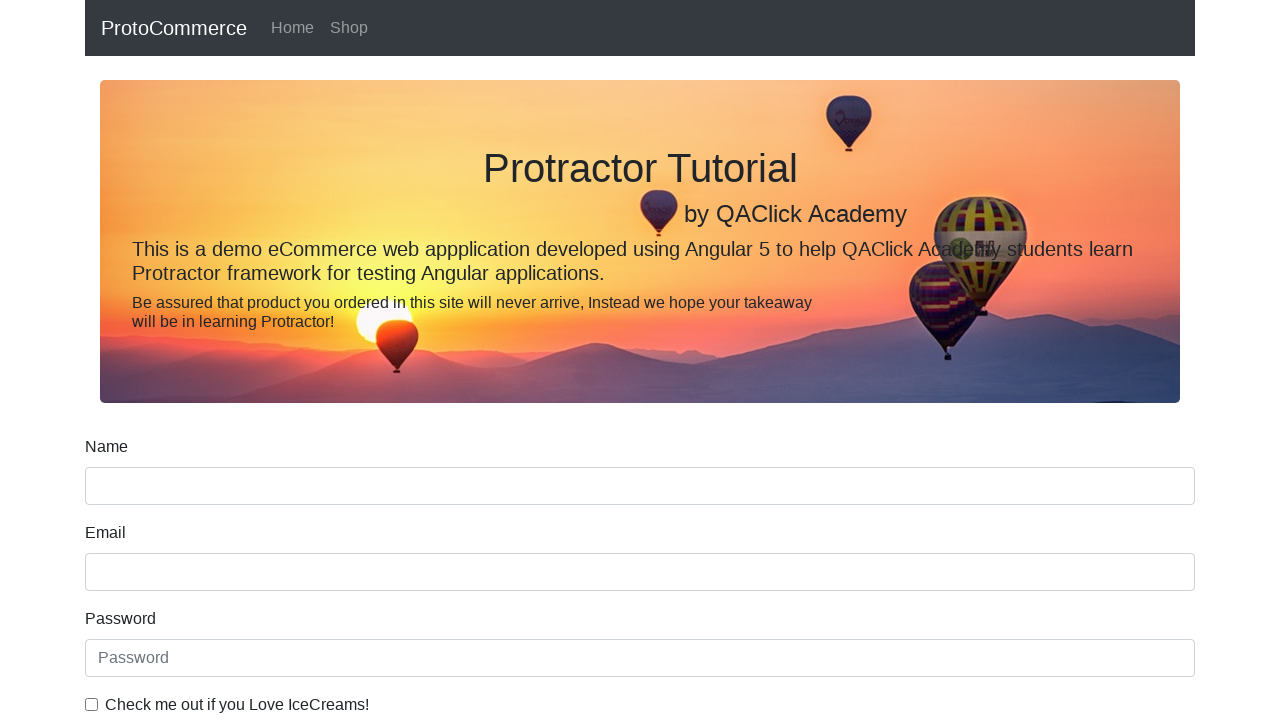

Entered course name 'Playwright Testing' into the form field on //body/app-root[1]/form-comp[1]/div[1]/form[1]/div[1]/input[1]
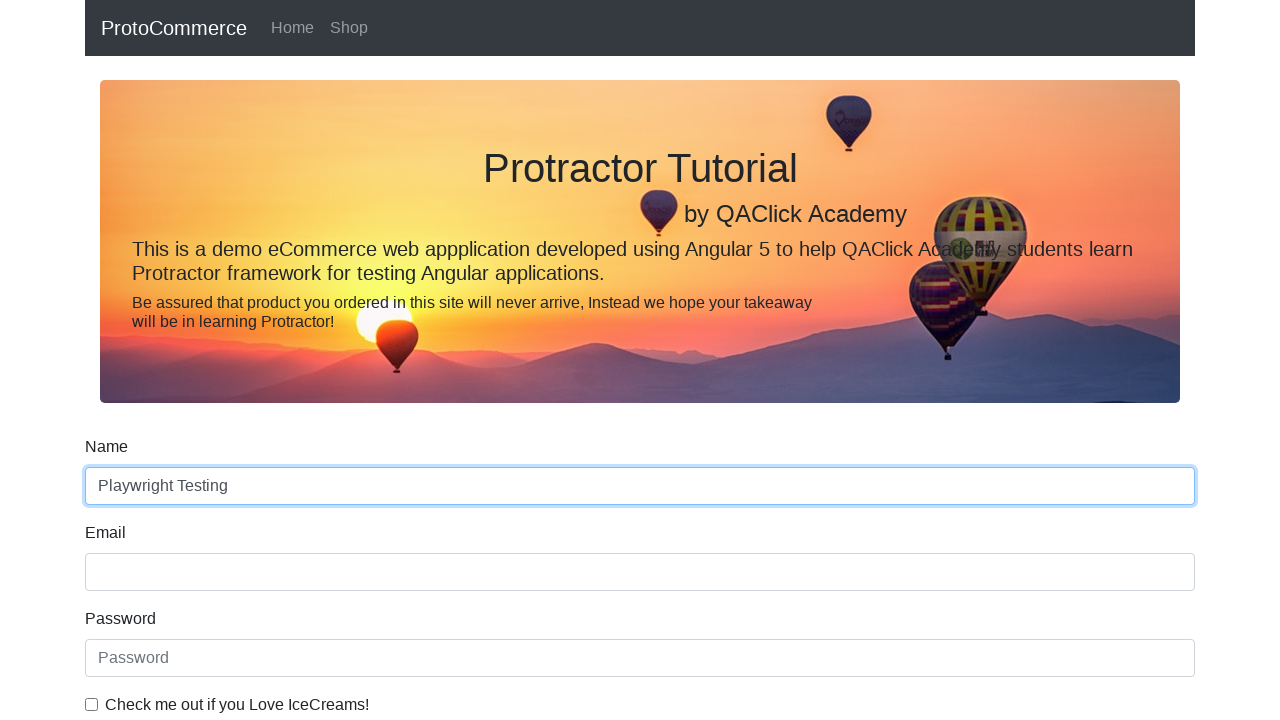

Closed the secondary tab
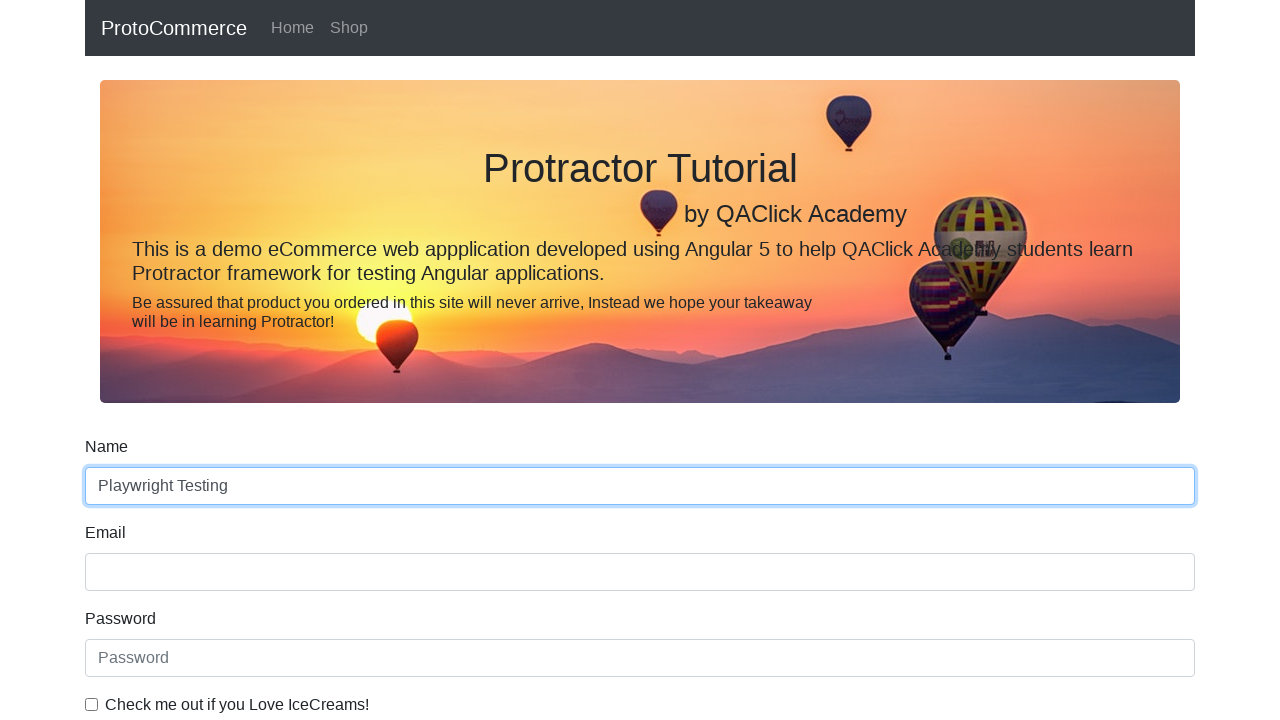

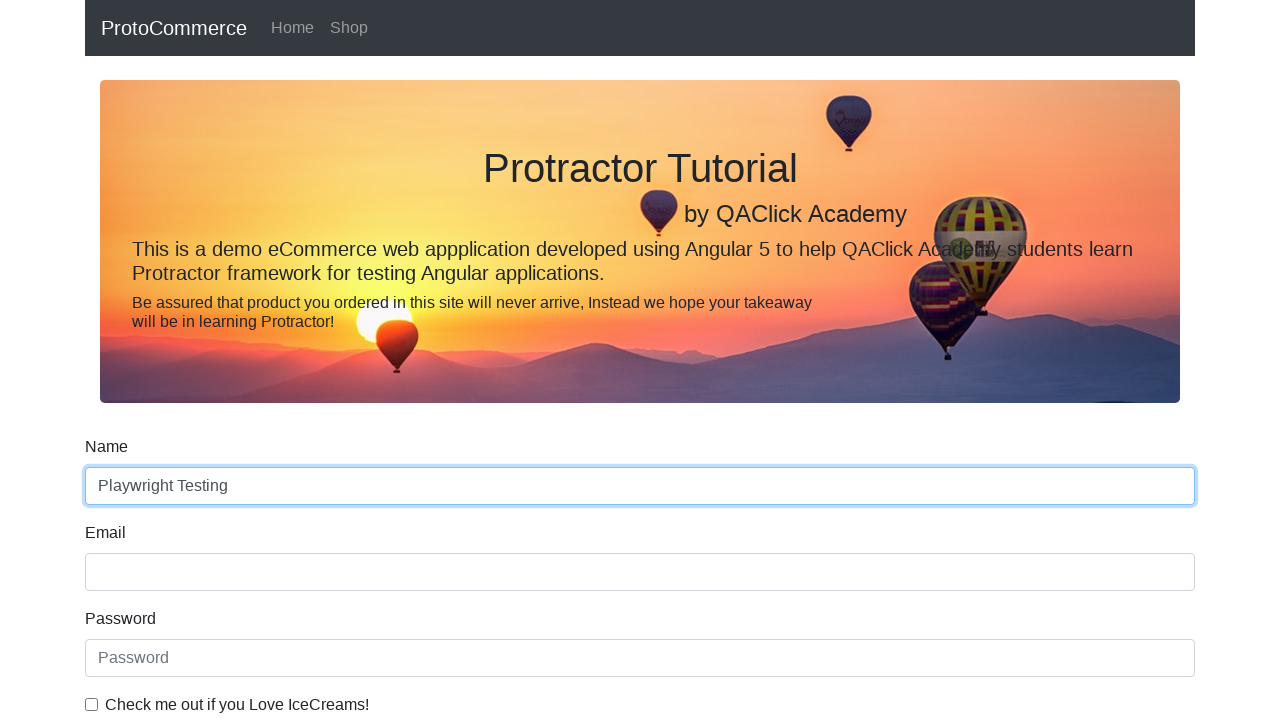